Tests Playwright's auto-waiting capability by clicking a button that triggers an AJAX request, then waiting for and interacting with a success element that appears after the AJAX request completes.

Starting URL: http://www.uitestingplayground.com/ajax

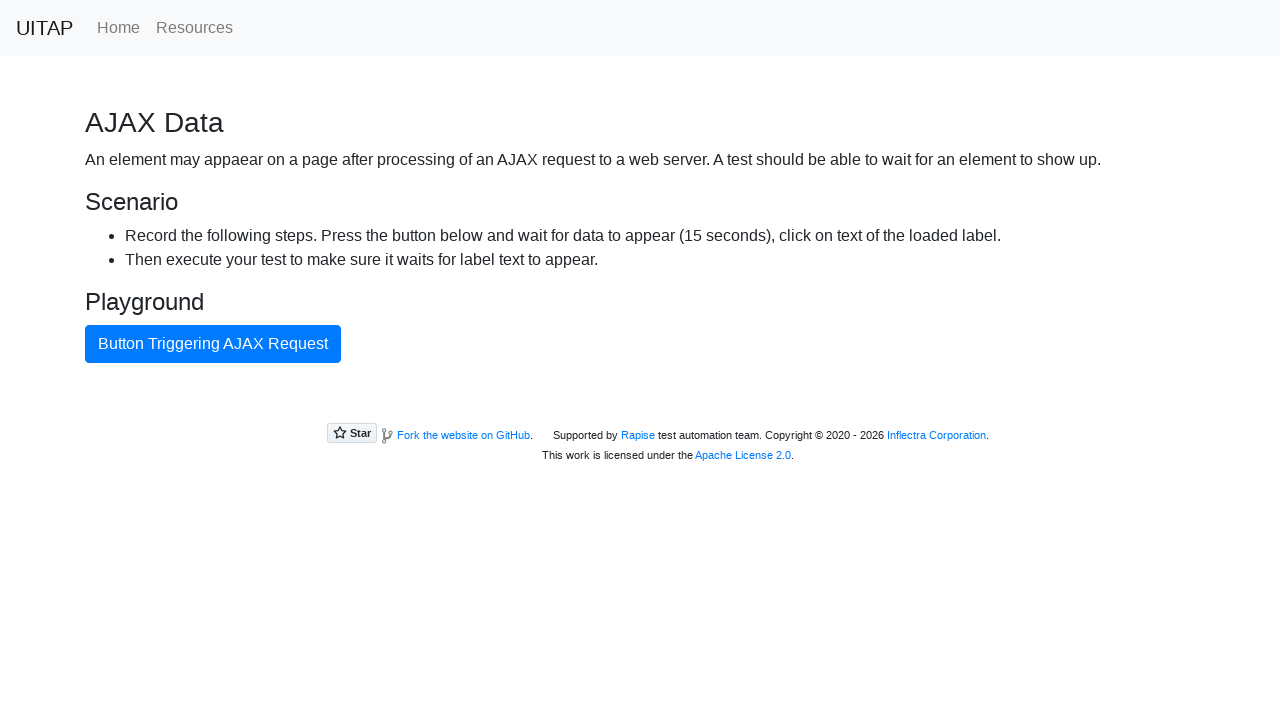

Clicked button triggering AJAX request at (213, 344) on internal:text="Button Triggering AJAX Request"i
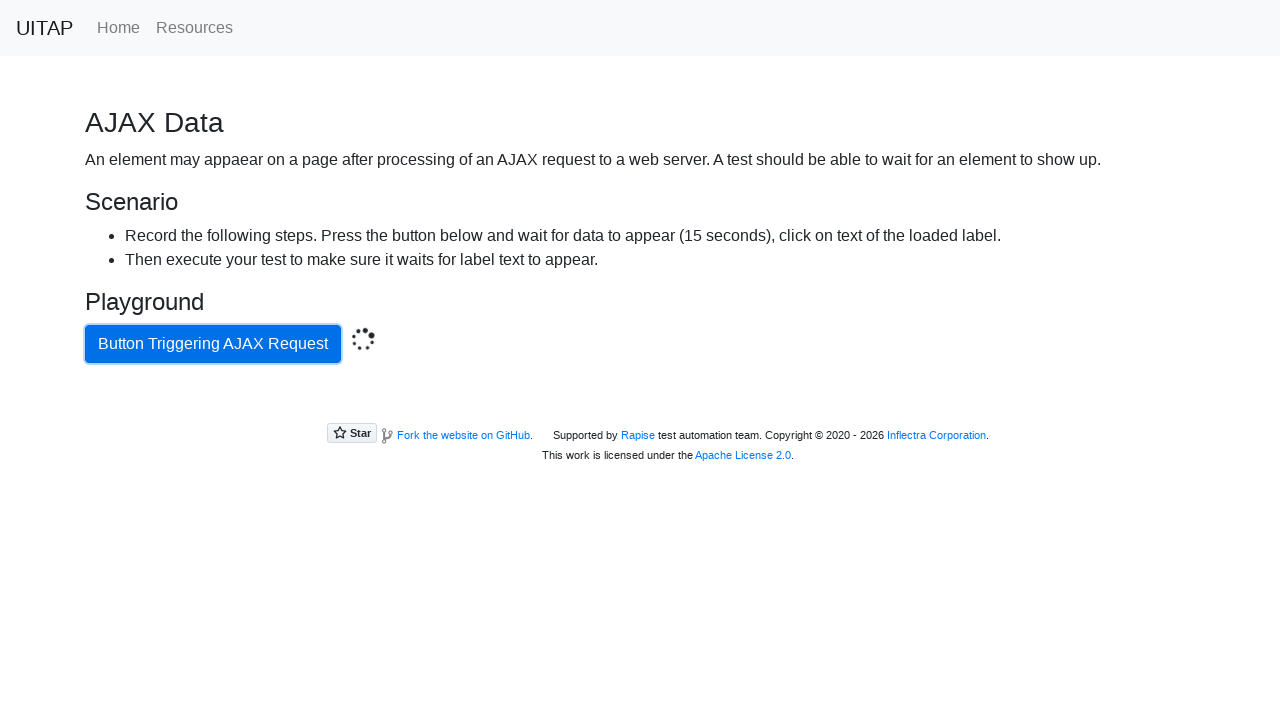

Located success button element
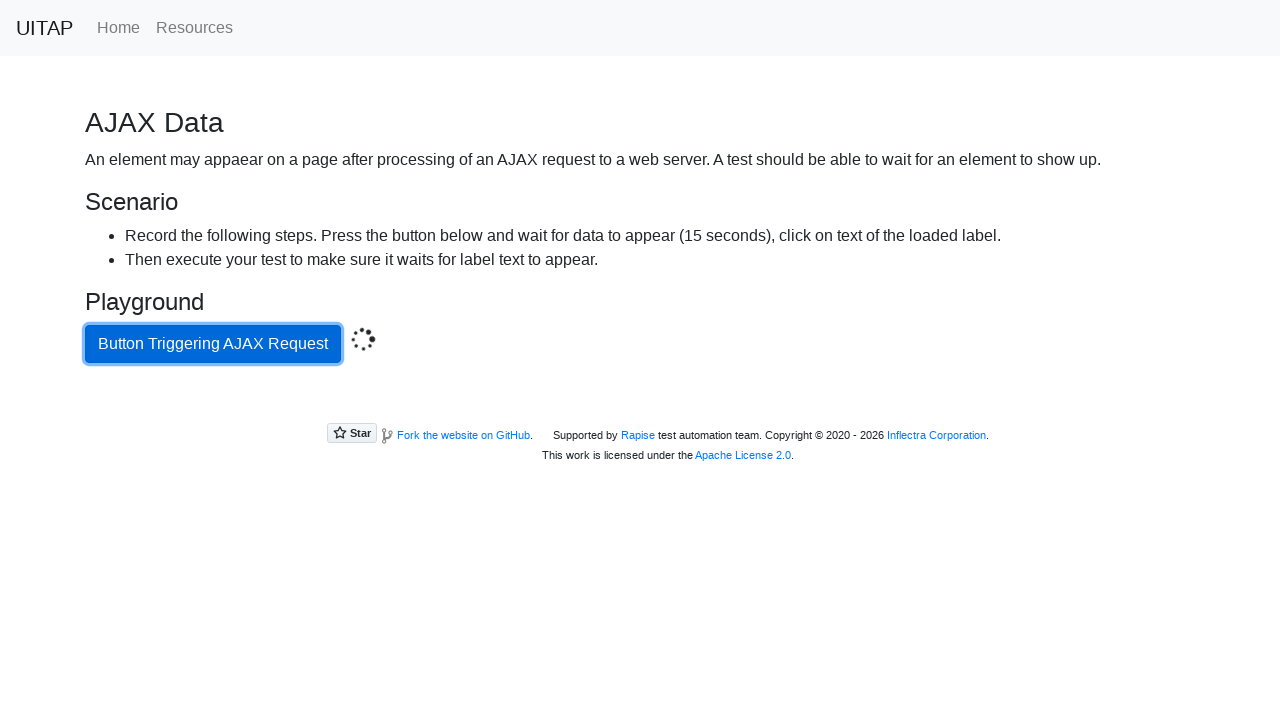

Clicked success button (auto-waited for readiness) at (640, 405) on .bg-success
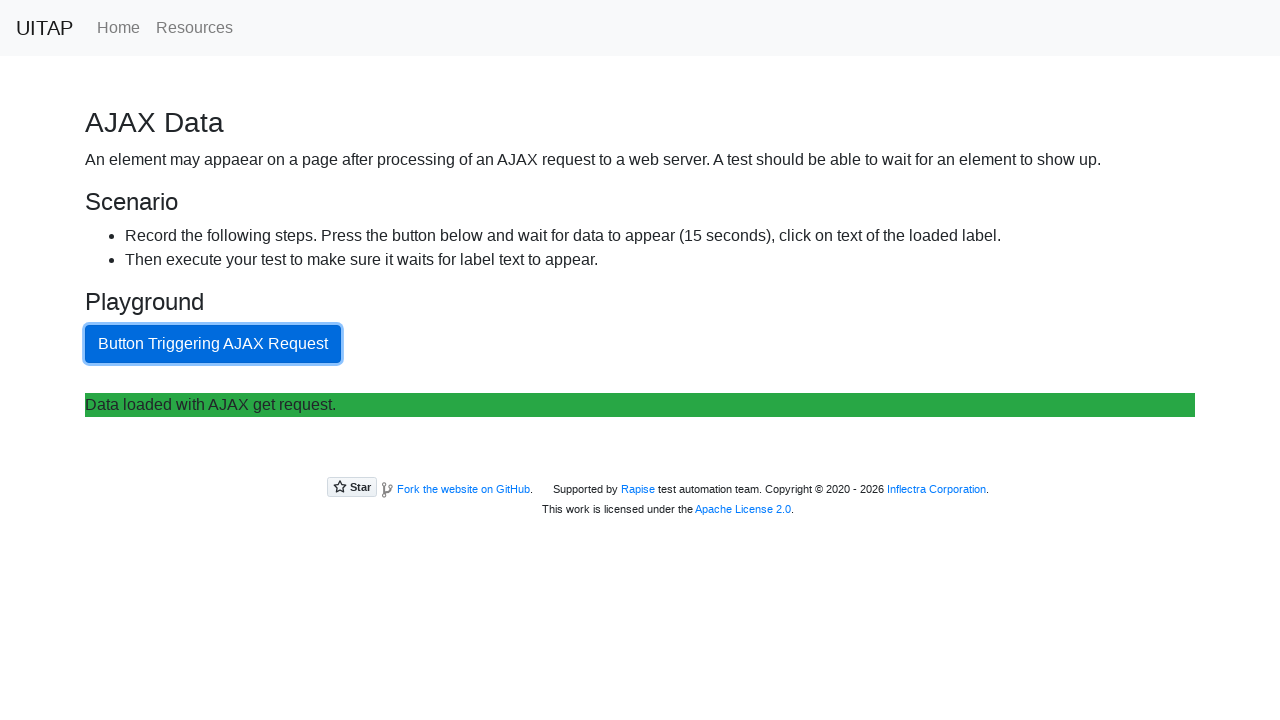

Retrieved text content from success button
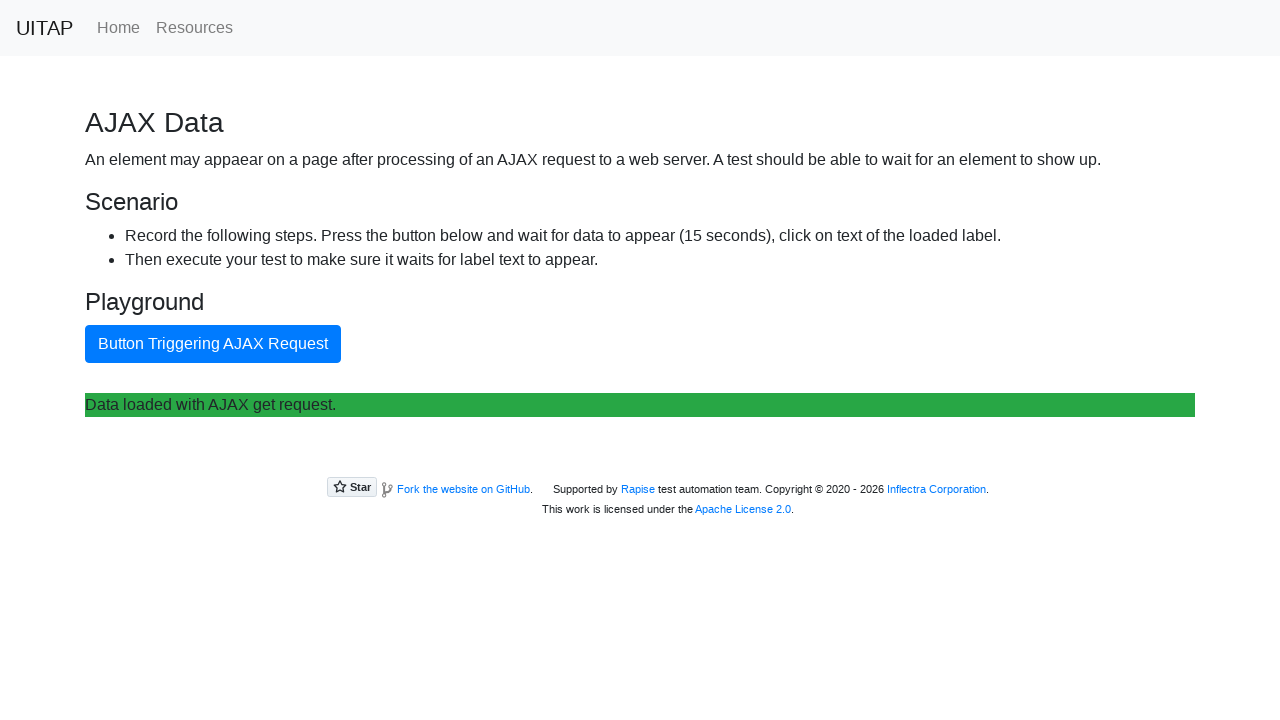

Verified success button text matches 'Data loaded with AJAX get request.'
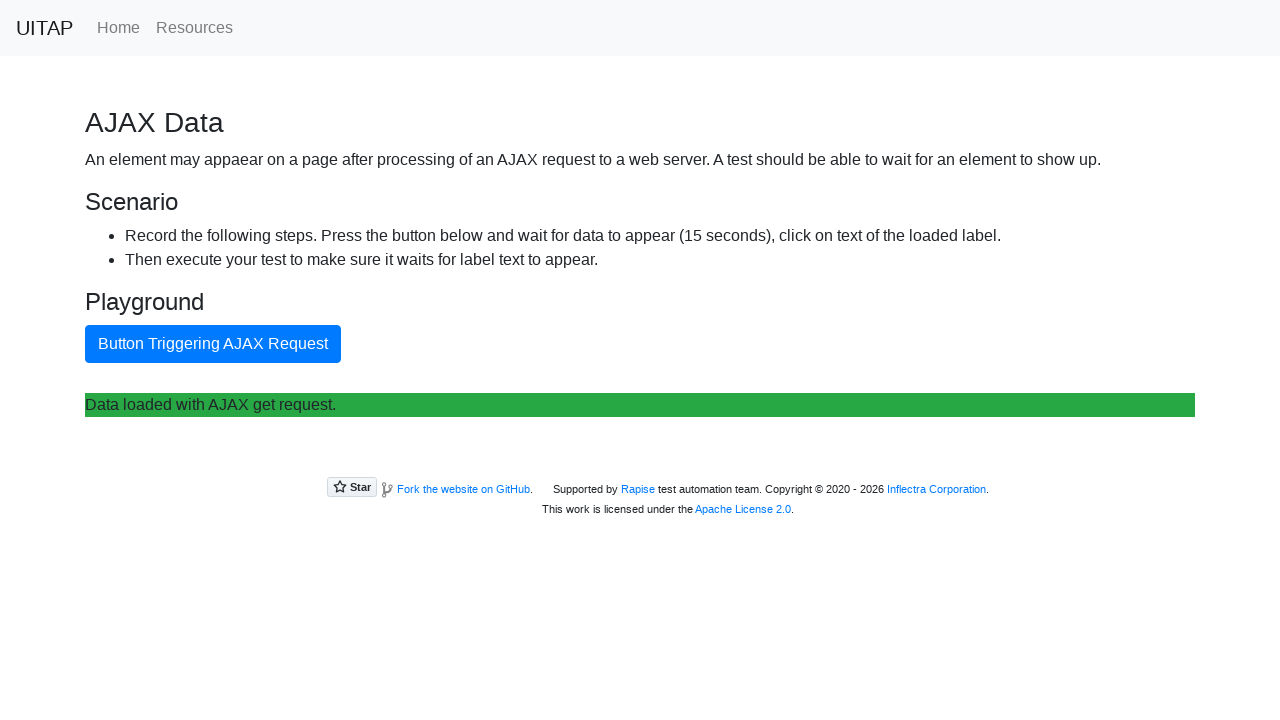

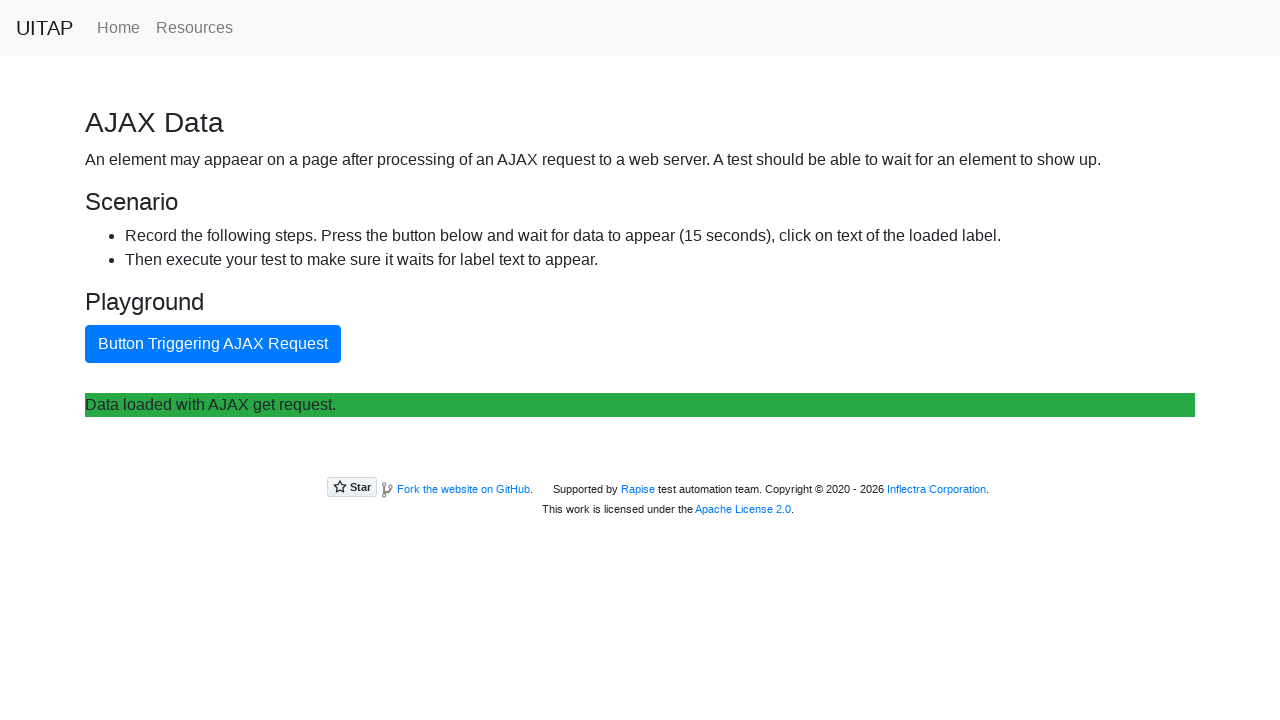